Tests an e-commerce vegetable shopping flow by searching for products containing "ber", adding them to cart, proceeding to checkout, and applying a promo code to verify discount is applied correctly.

Starting URL: https://rahulshettyacademy.com/seleniumPractise/

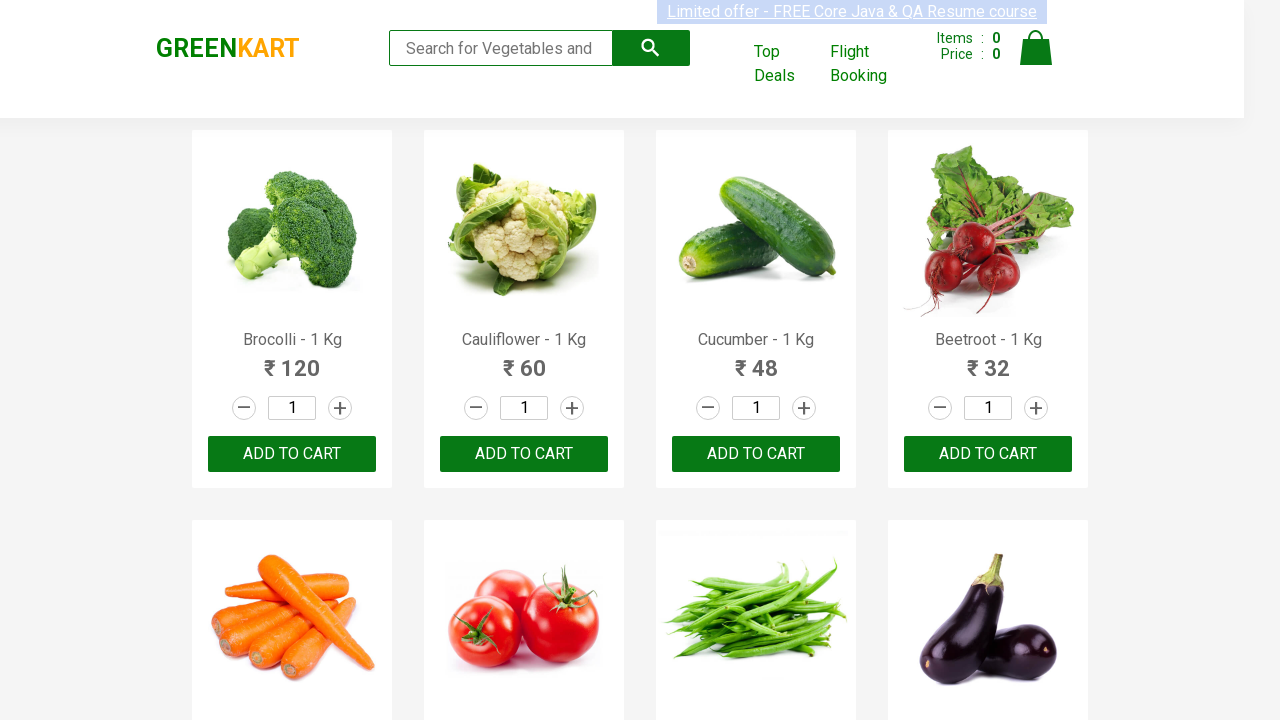

Filled search field with 'ber' to filter vegetable products on .search-keyword
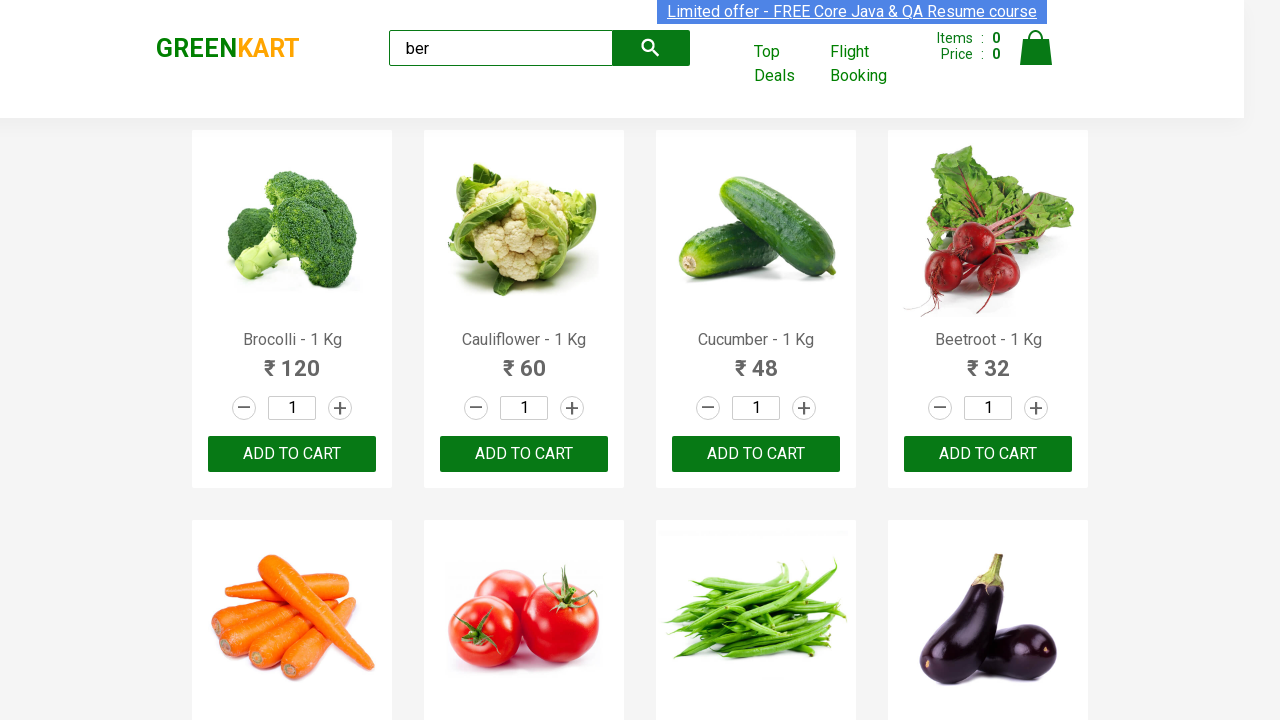

Waited 4 seconds for search results to load
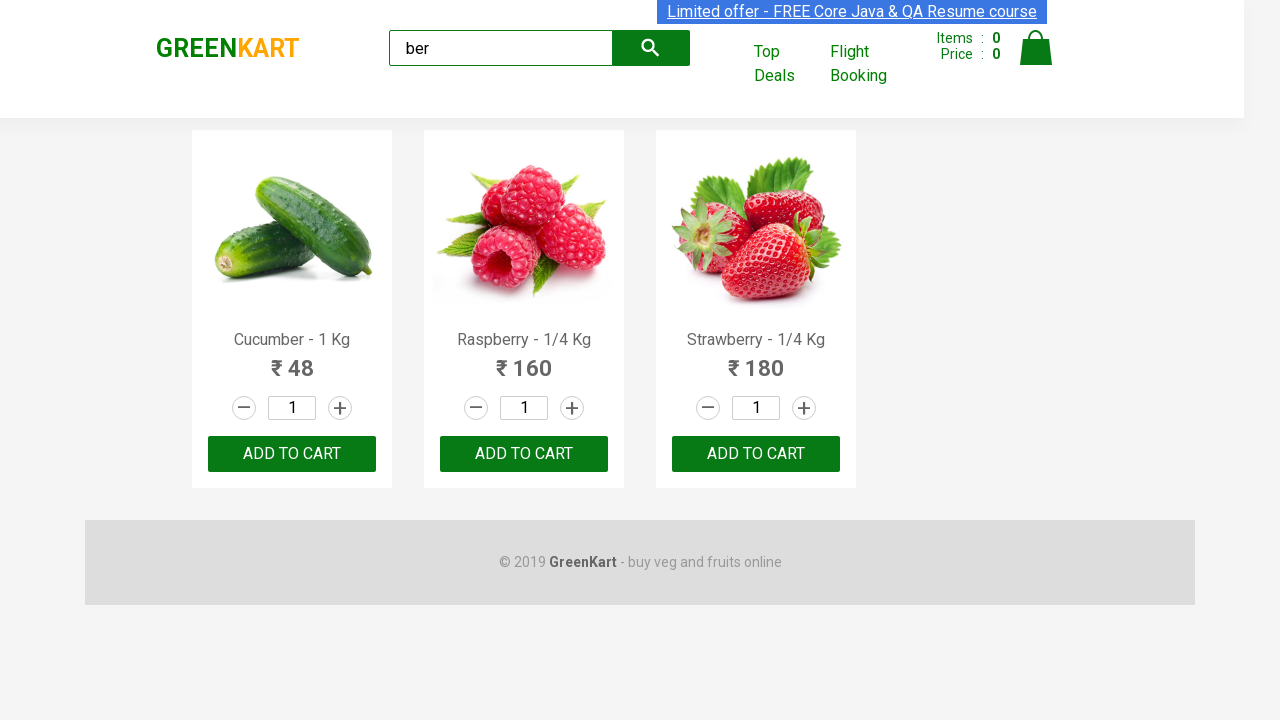

Clicked 'Add to Cart' button for a filtered product at (292, 454) on xpath=//div[@class='product-action']/button >> nth=0
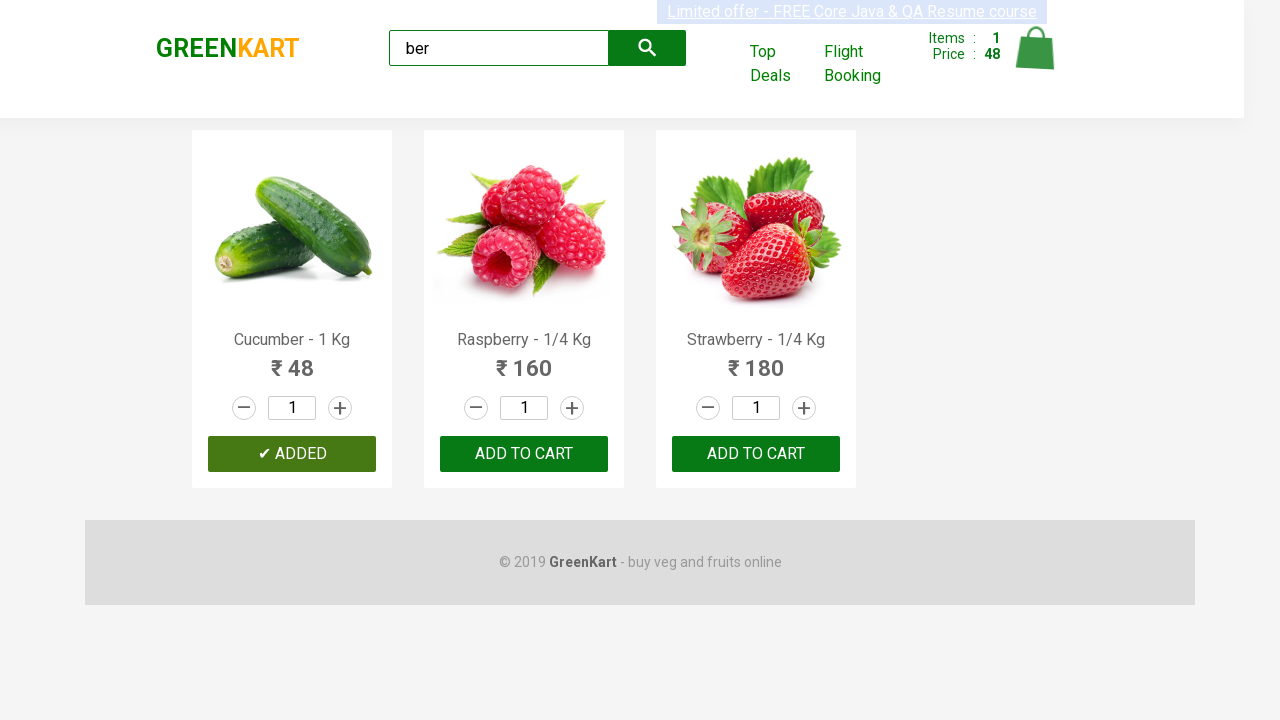

Clicked 'Add to Cart' button for a filtered product at (524, 454) on xpath=//div[@class='product-action']/button >> nth=1
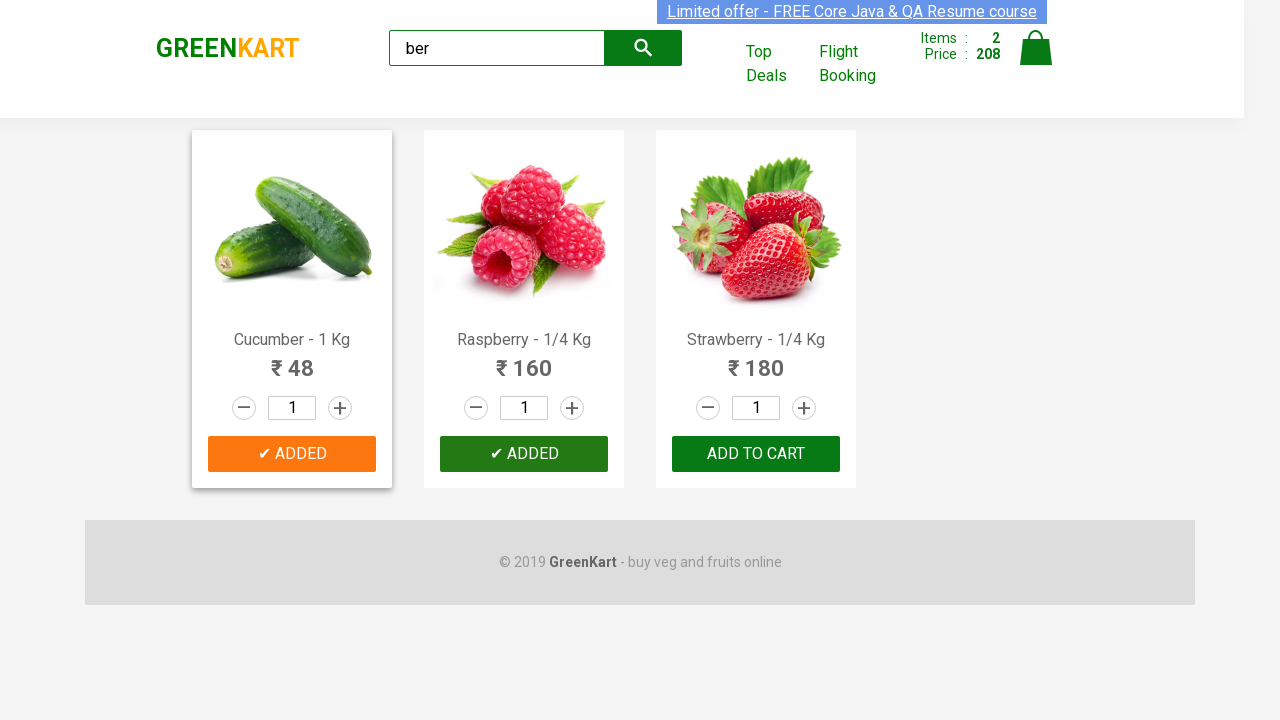

Clicked 'Add to Cart' button for a filtered product at (756, 454) on xpath=//div[@class='product-action']/button >> nth=2
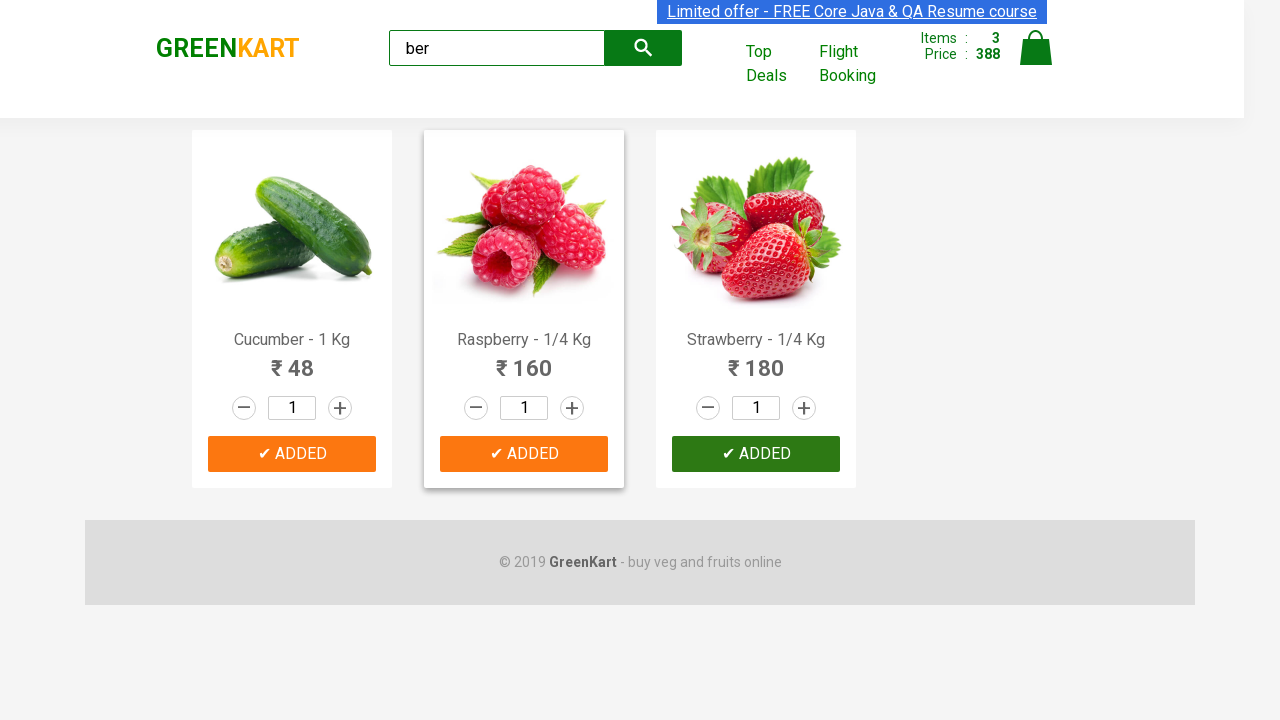

Clicked cart icon to view shopping cart at (1036, 59) on a.cart-icon
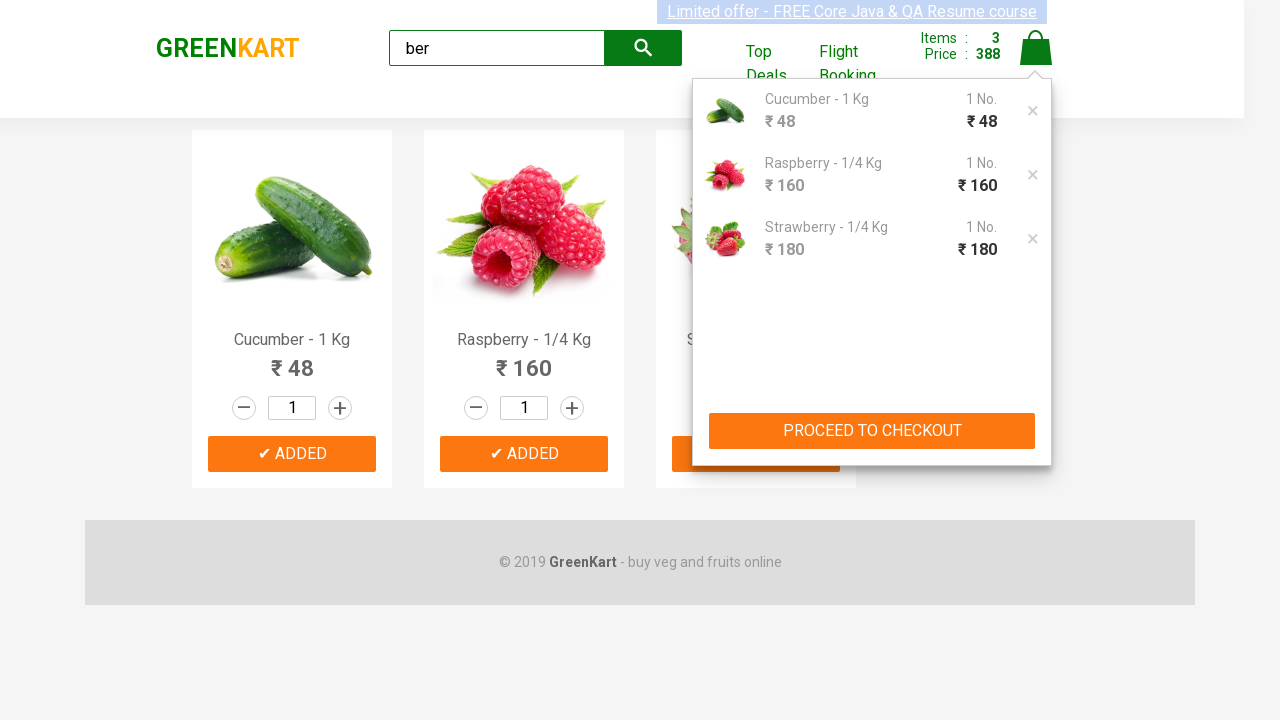

Clicked 'PROCEED TO CHECKOUT' button at (872, 431) on button:has-text('PROCEED TO CHECKOUT')
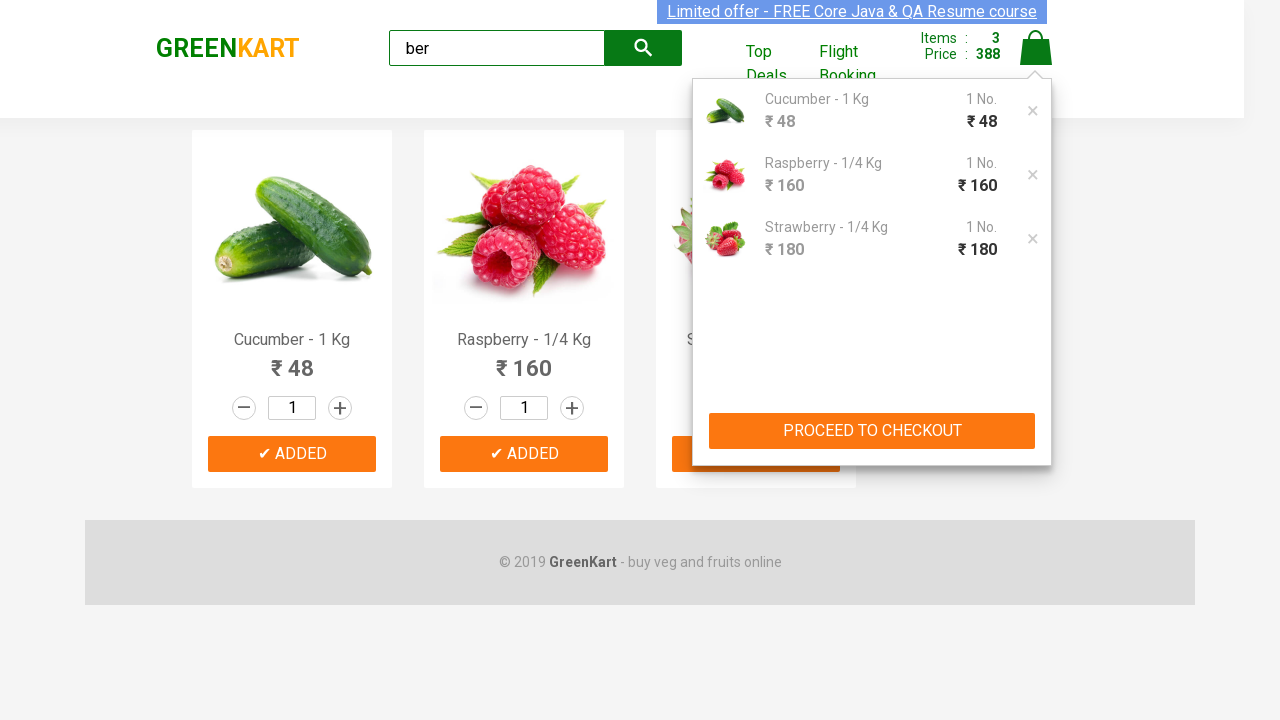

Checkout page loaded with promo code field visible
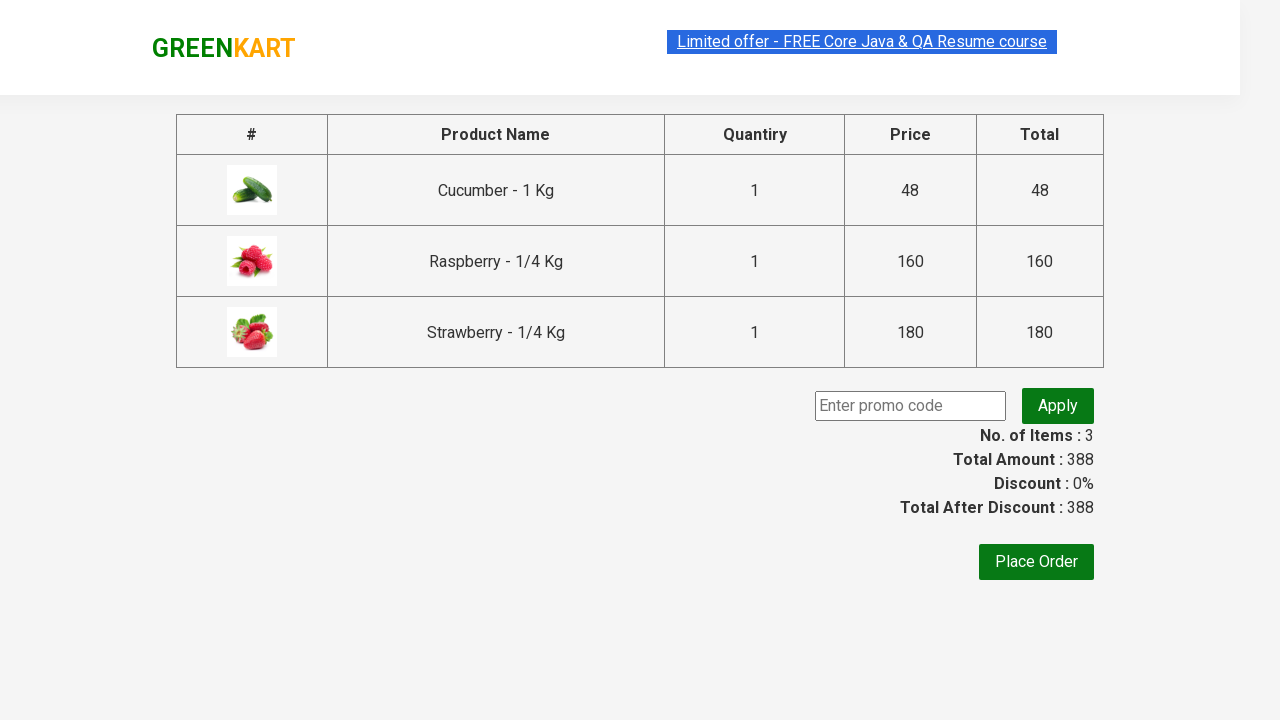

Entered promo code 'rahulshettyacademy' on input.promoCode
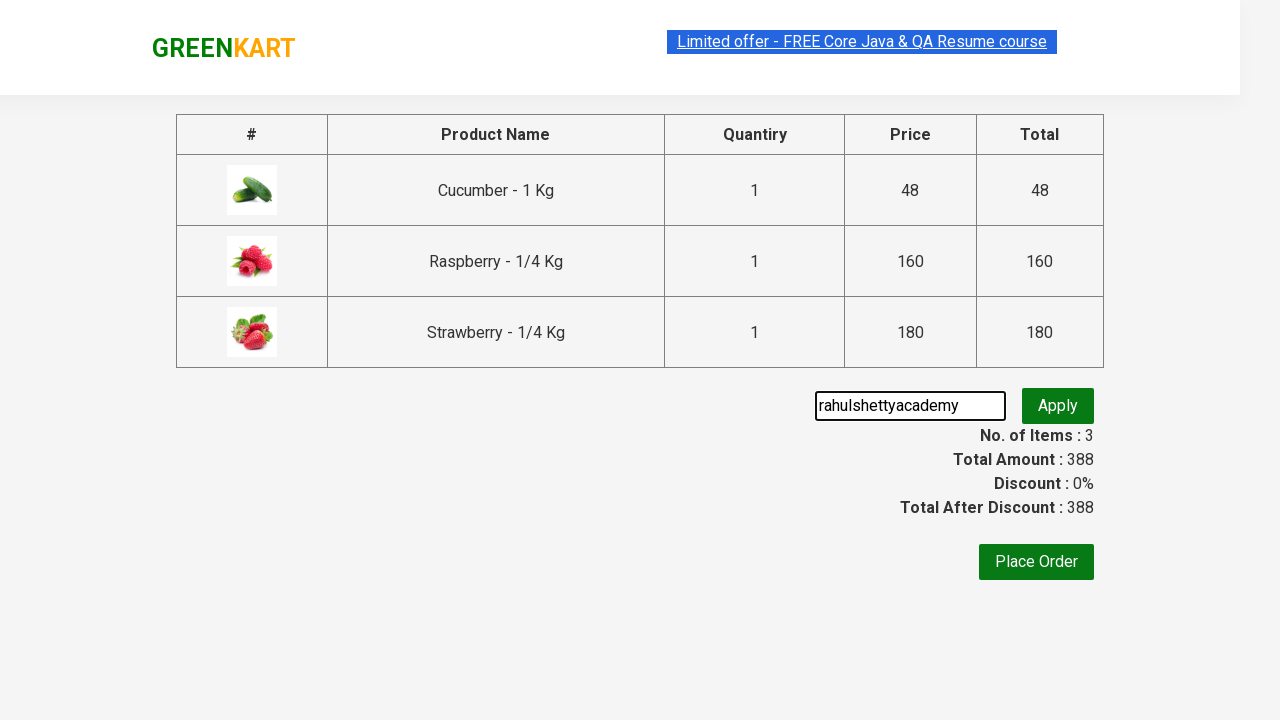

Clicked 'Apply' button to apply promo code at (1058, 406) on button.promoBtn
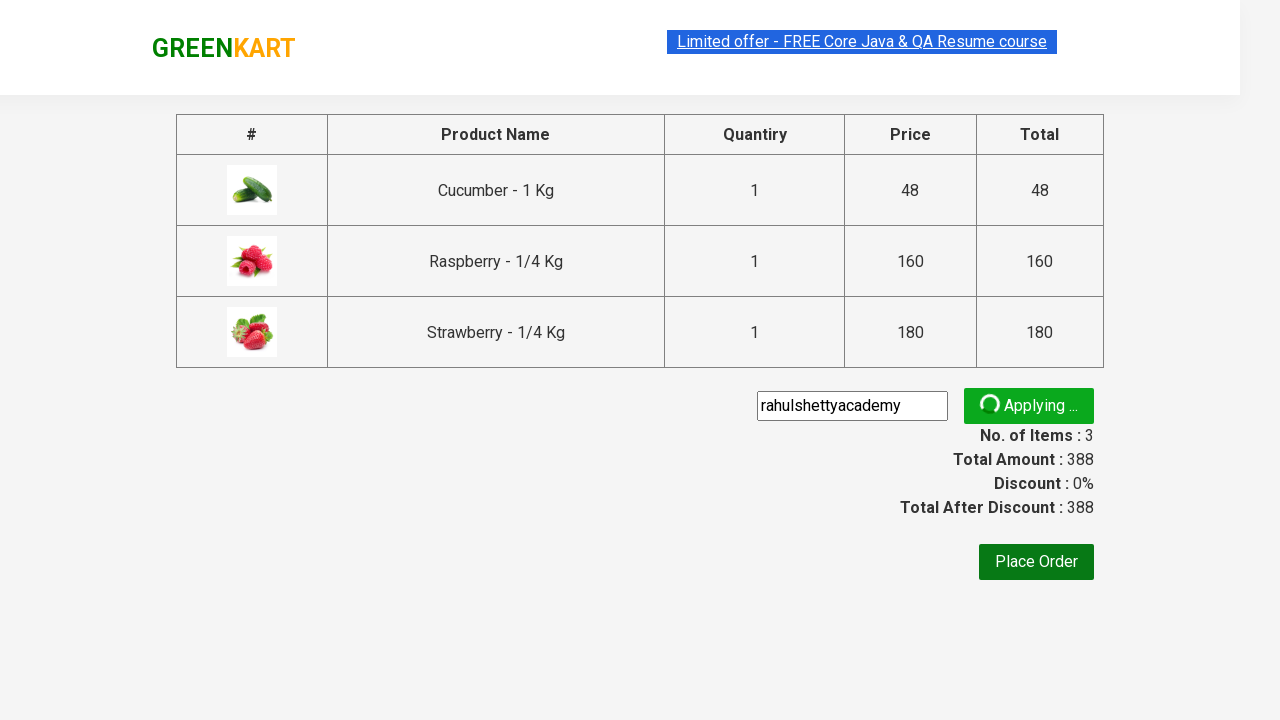

Promo code successfully applied and discount confirmed
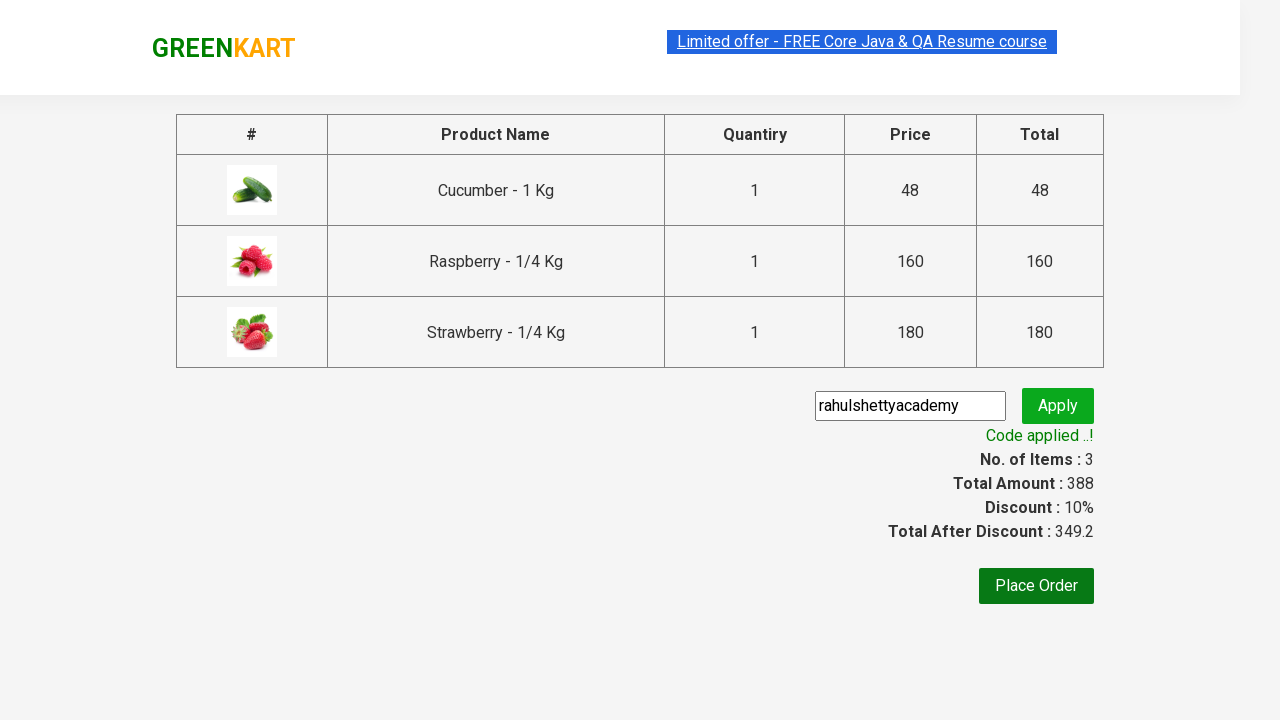

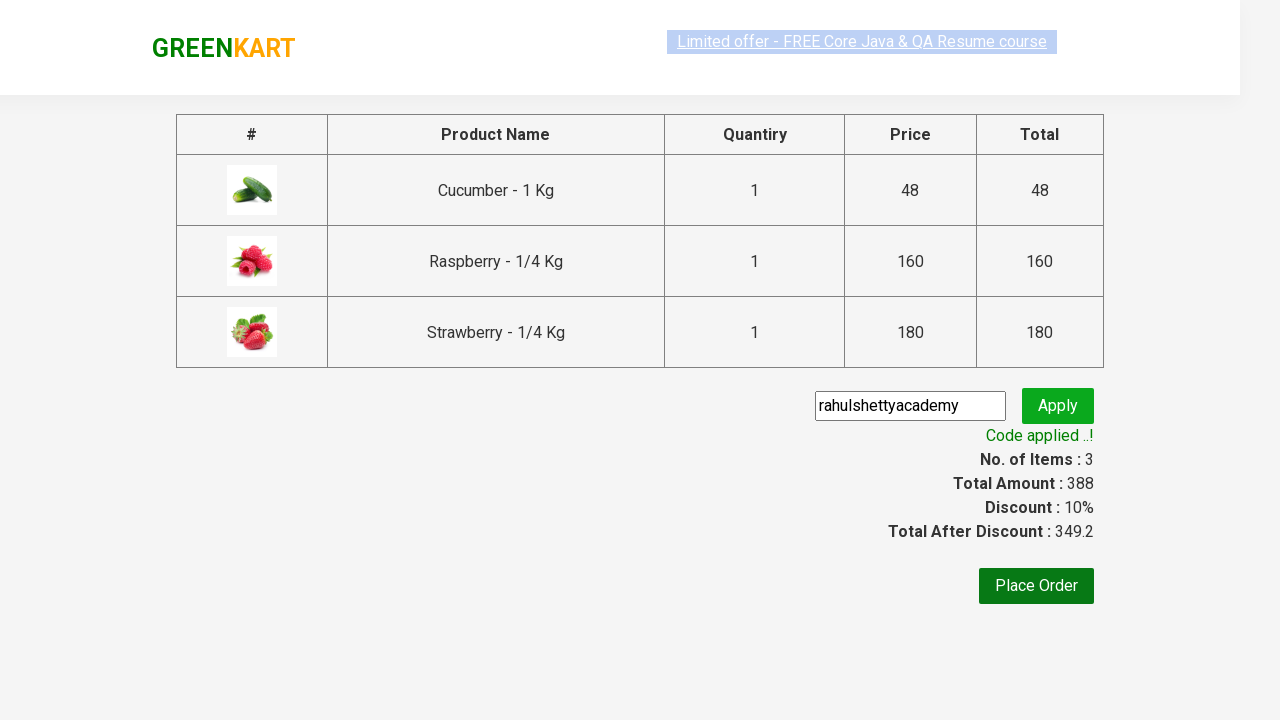